Tests that entering a number in the input field displays the entered number correctly

Starting URL: https://the-internet.herokuapp.com/inputs

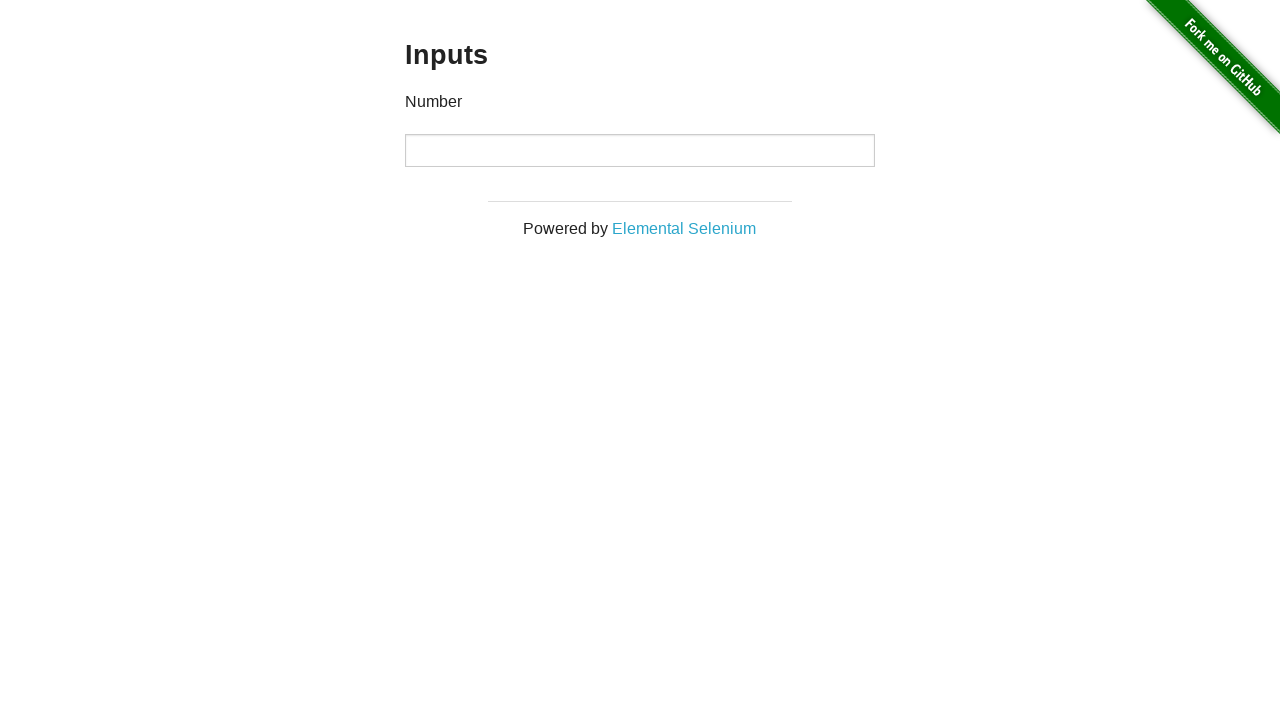

Filled number input field with '1.0' on input[type='number']
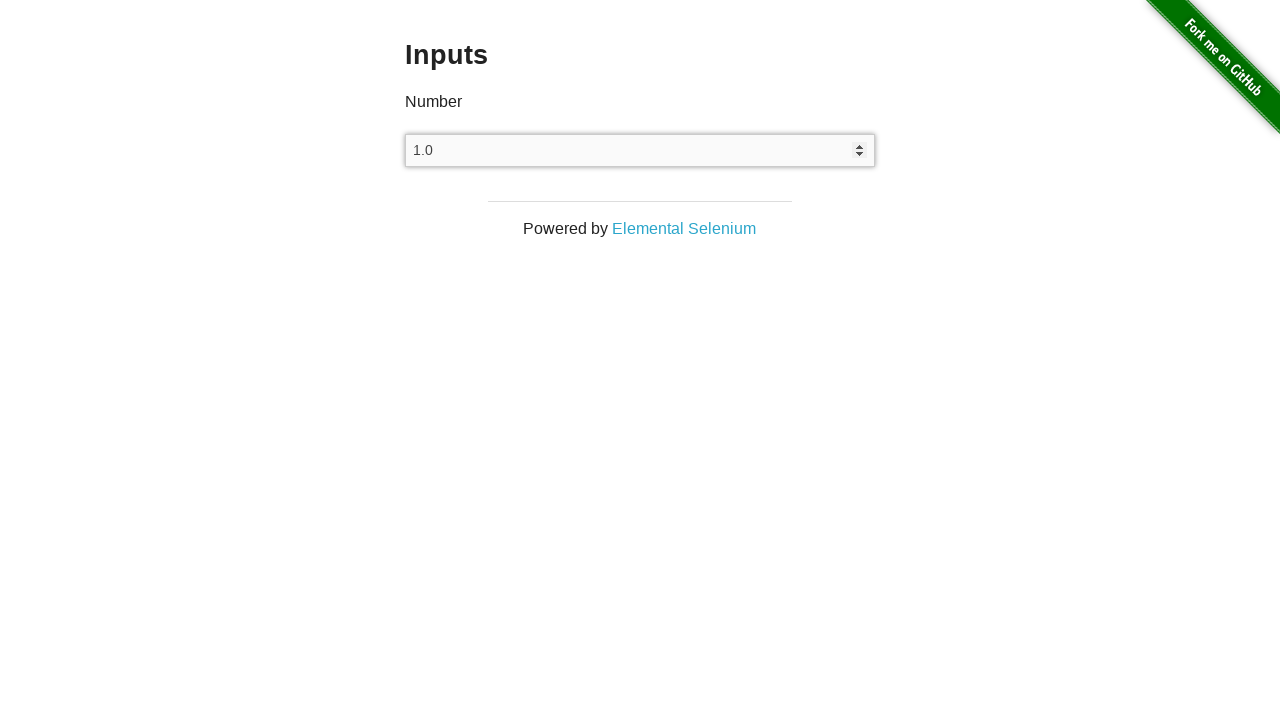

Verified that number input field is present
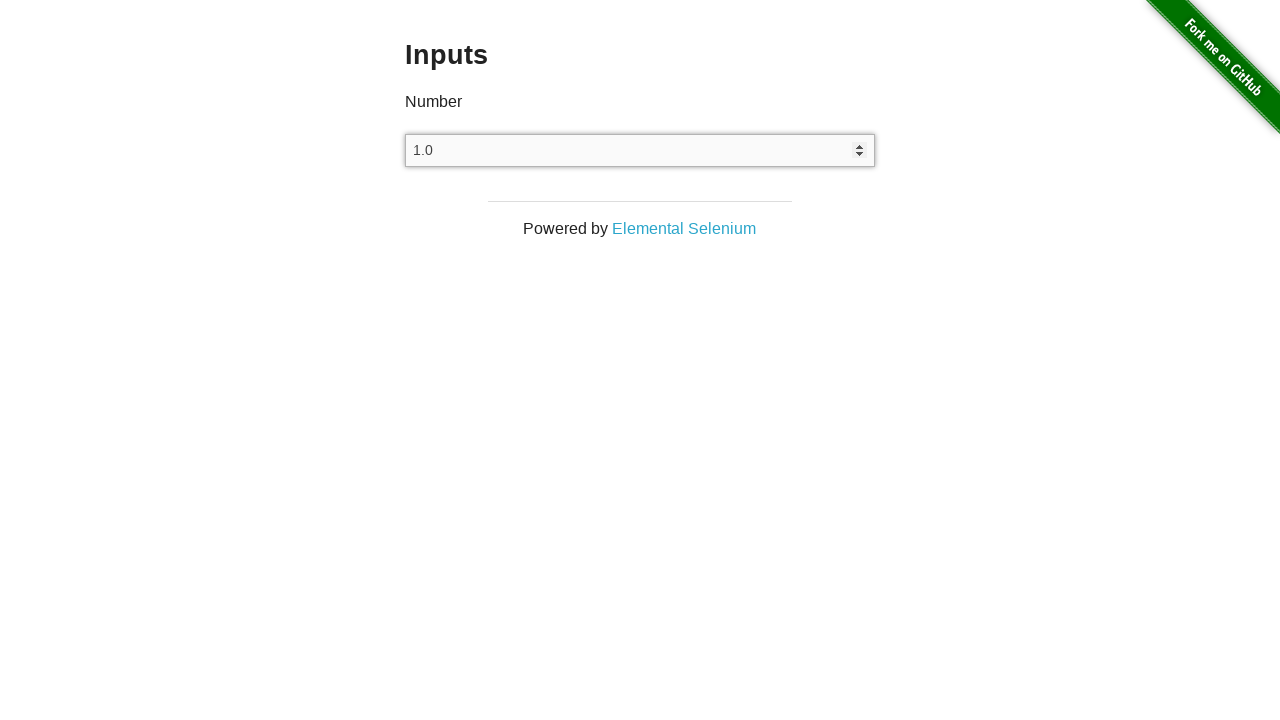

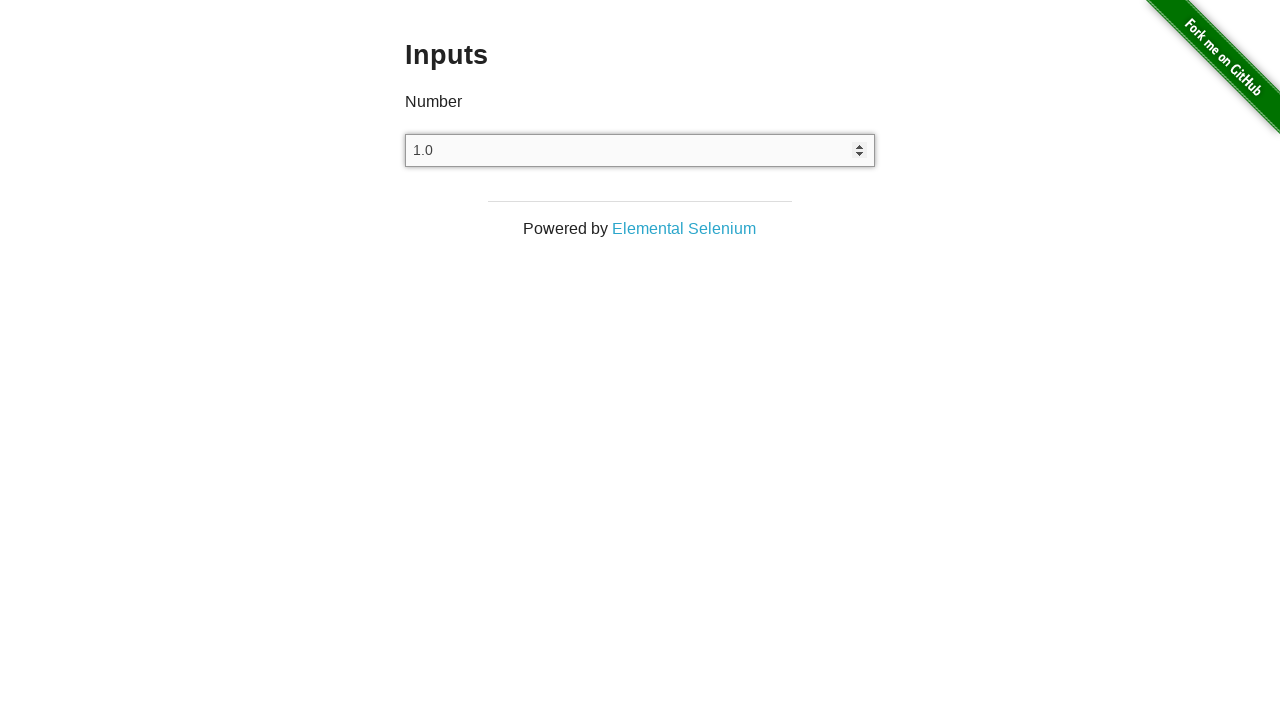